Navigates to an earthquake information page in fullscreen mode and waits for the content to load completely

Starting URL: https://ntool.online/weather/earthquake?fullscreen=true

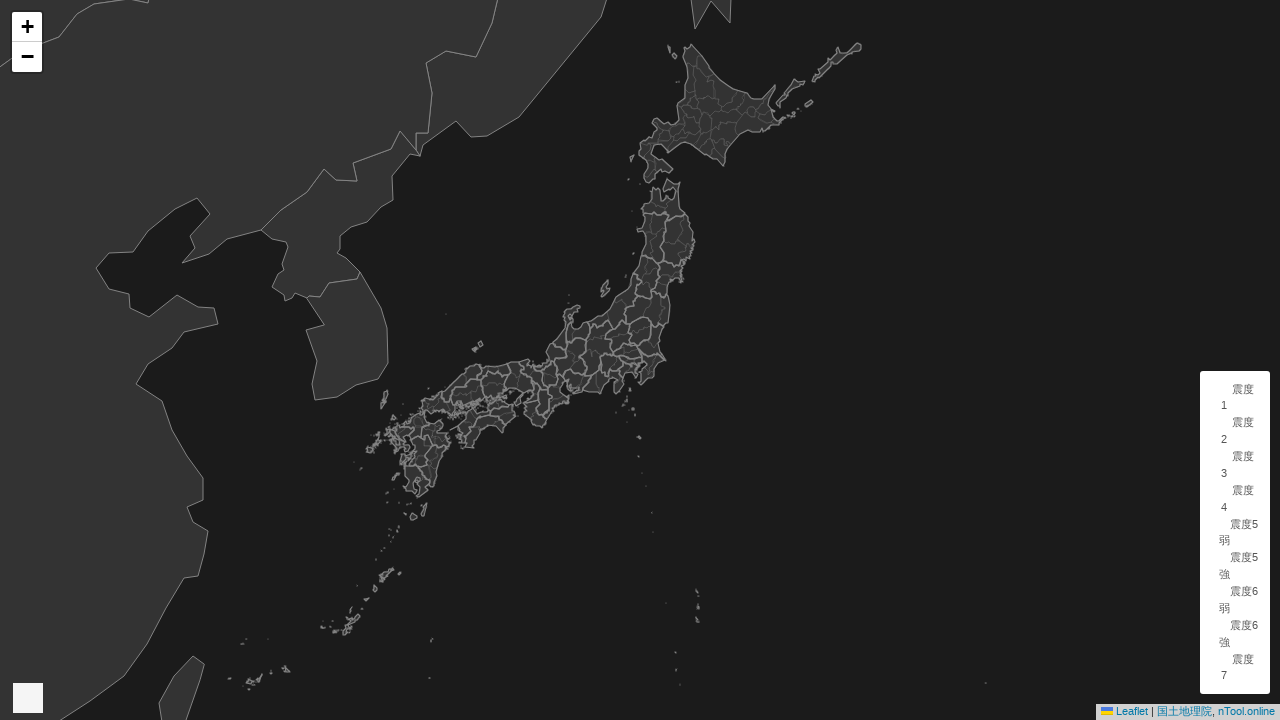

Waited 7 seconds for earthquake page dynamic content to render
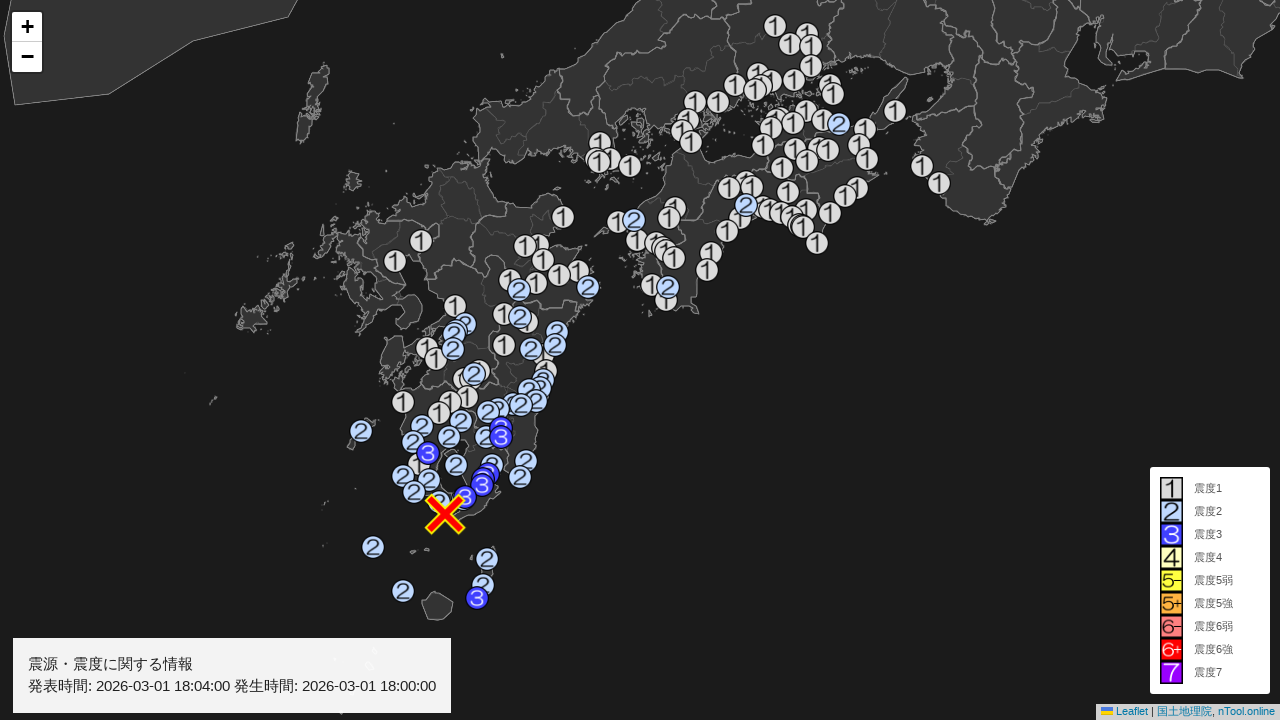

Page reached networkidle state - earthquake information content fully loaded in fullscreen mode
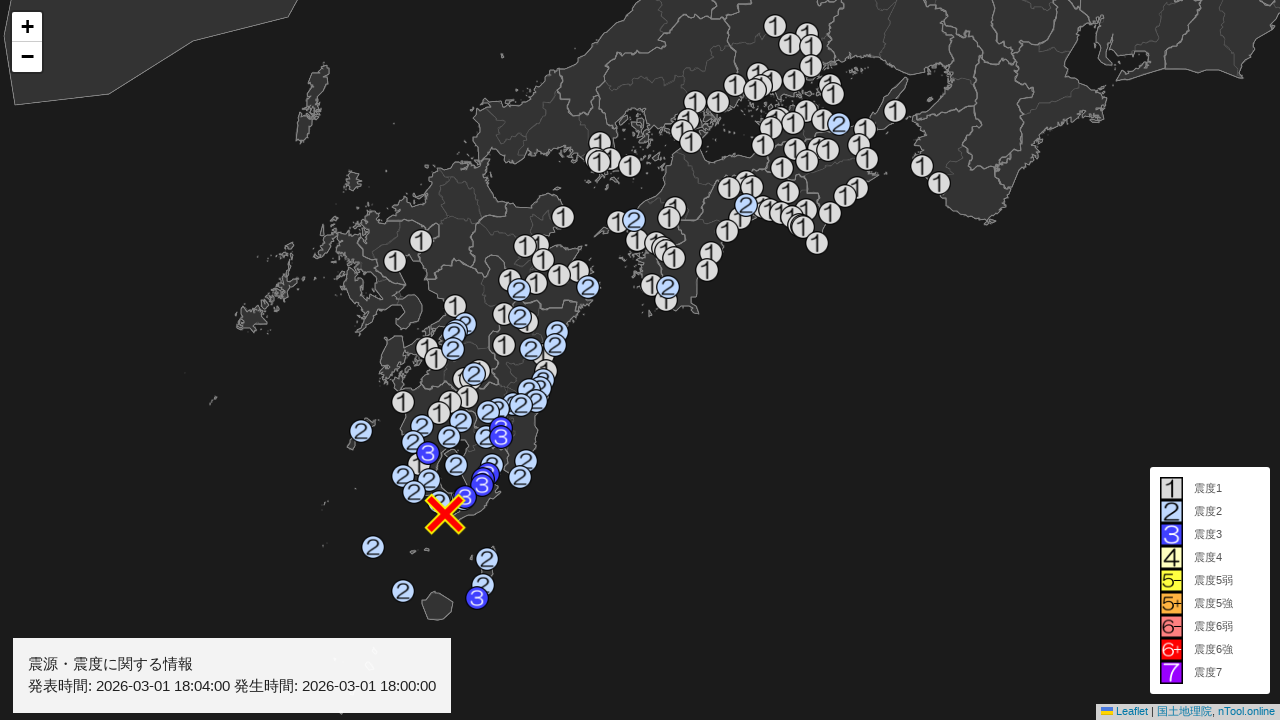

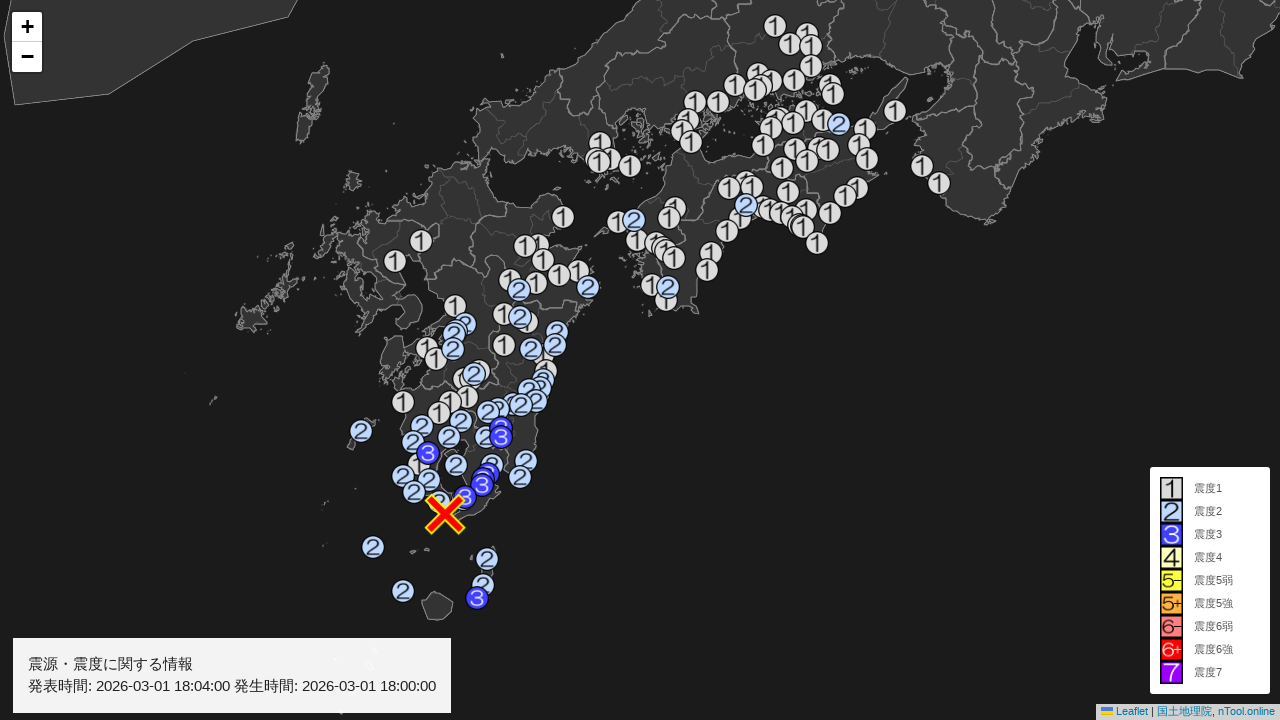